Tests alert interactions by clicking buttons to trigger alerts and then dismissing them

Starting URL: https://demoqa.com/alerts

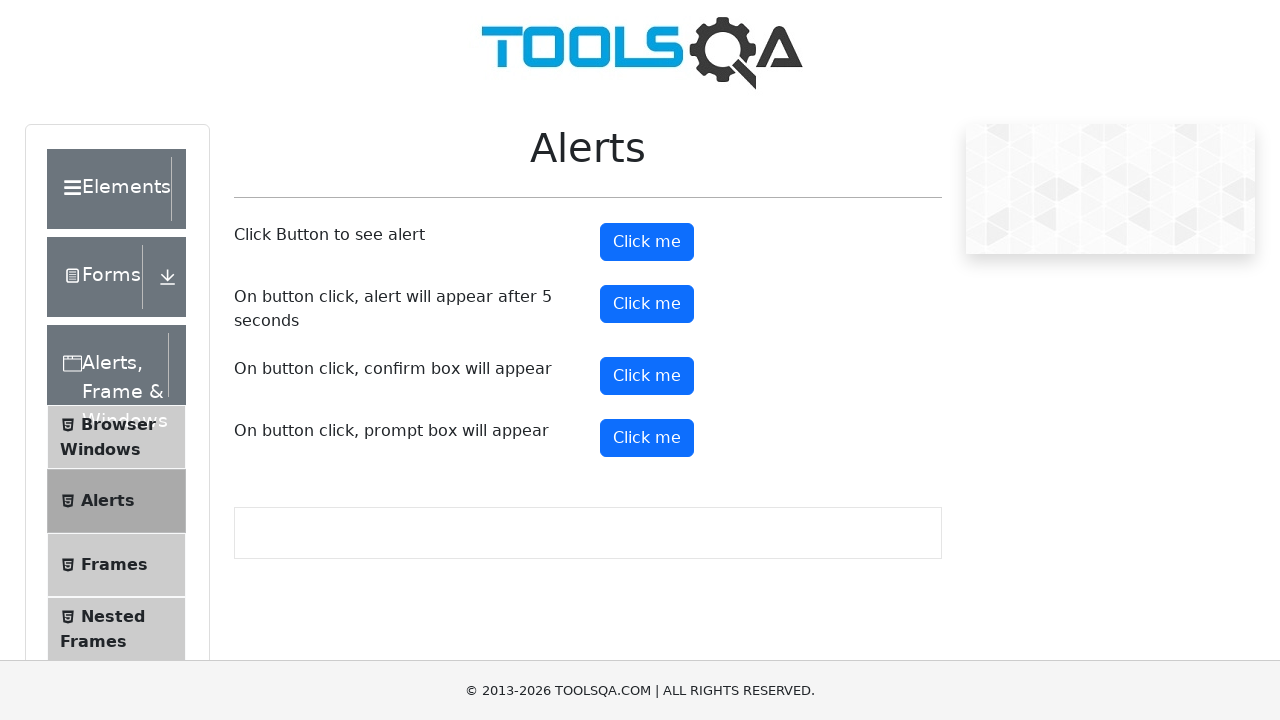

Clicked confirm button to trigger alert at (647, 376) on #confirmButton
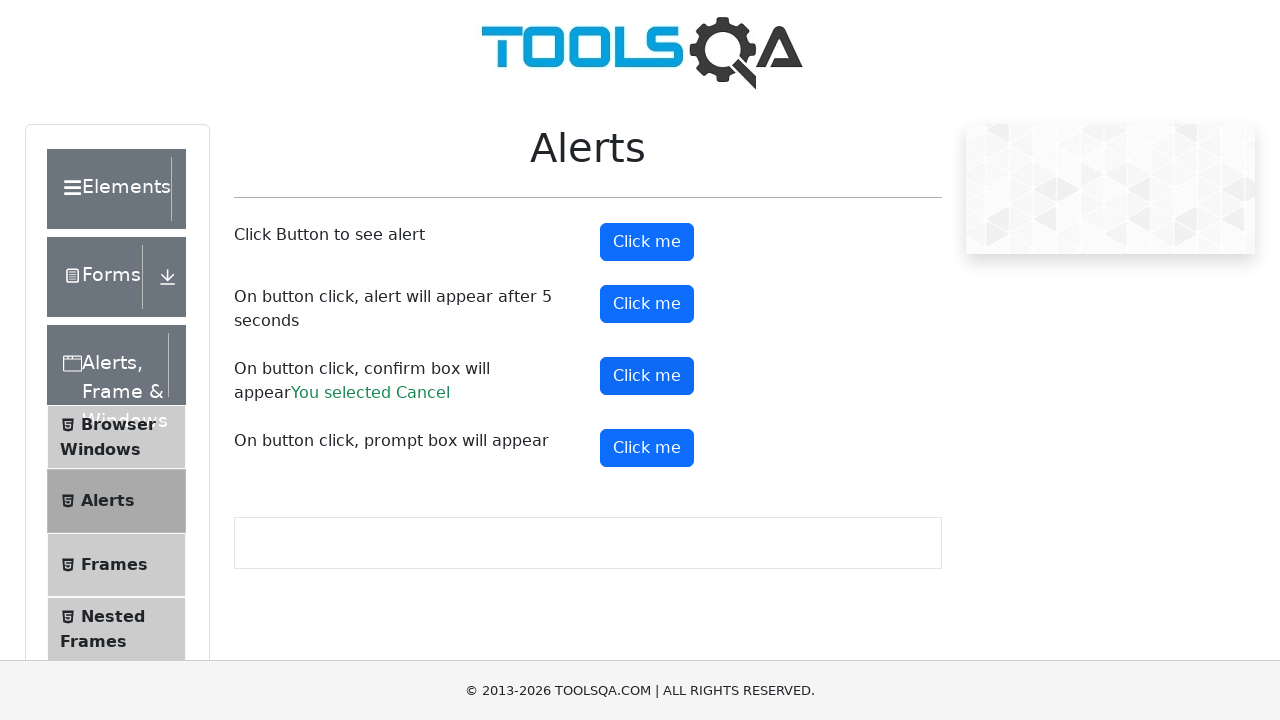

Set up dialog handler to dismiss alerts
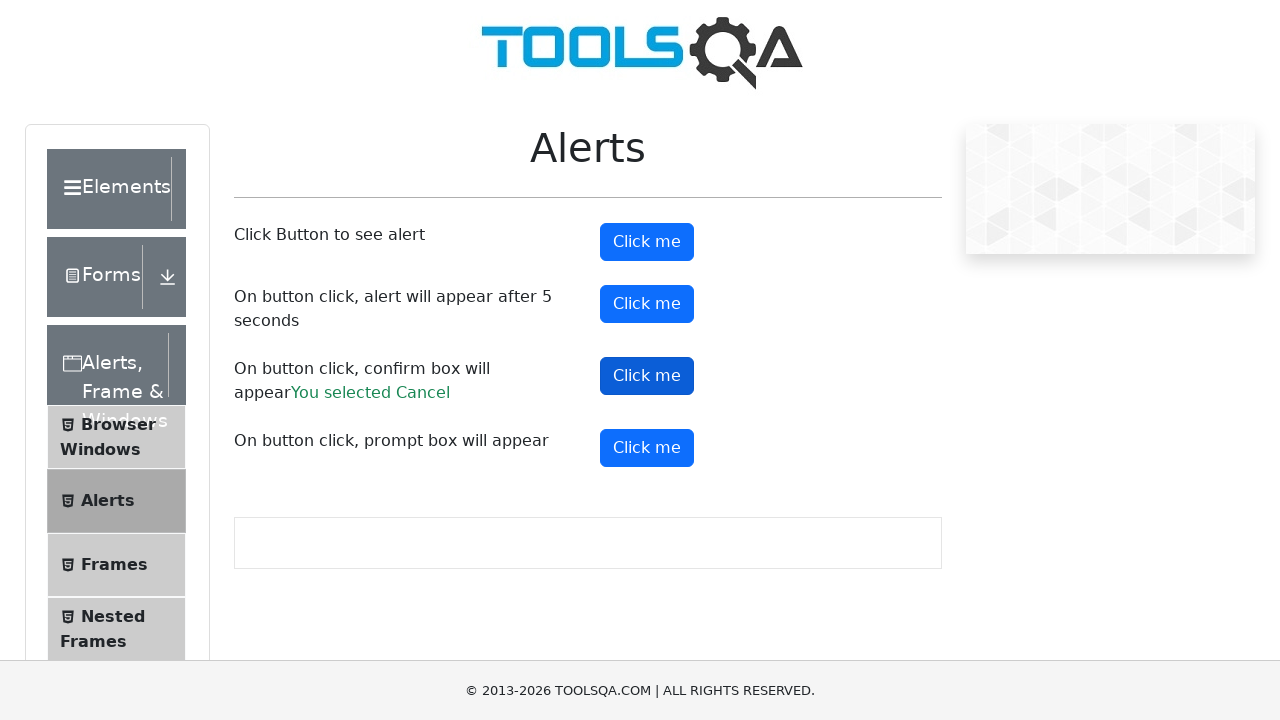

Clicked confirm button again and alert was dismissed at (647, 376) on #confirmButton
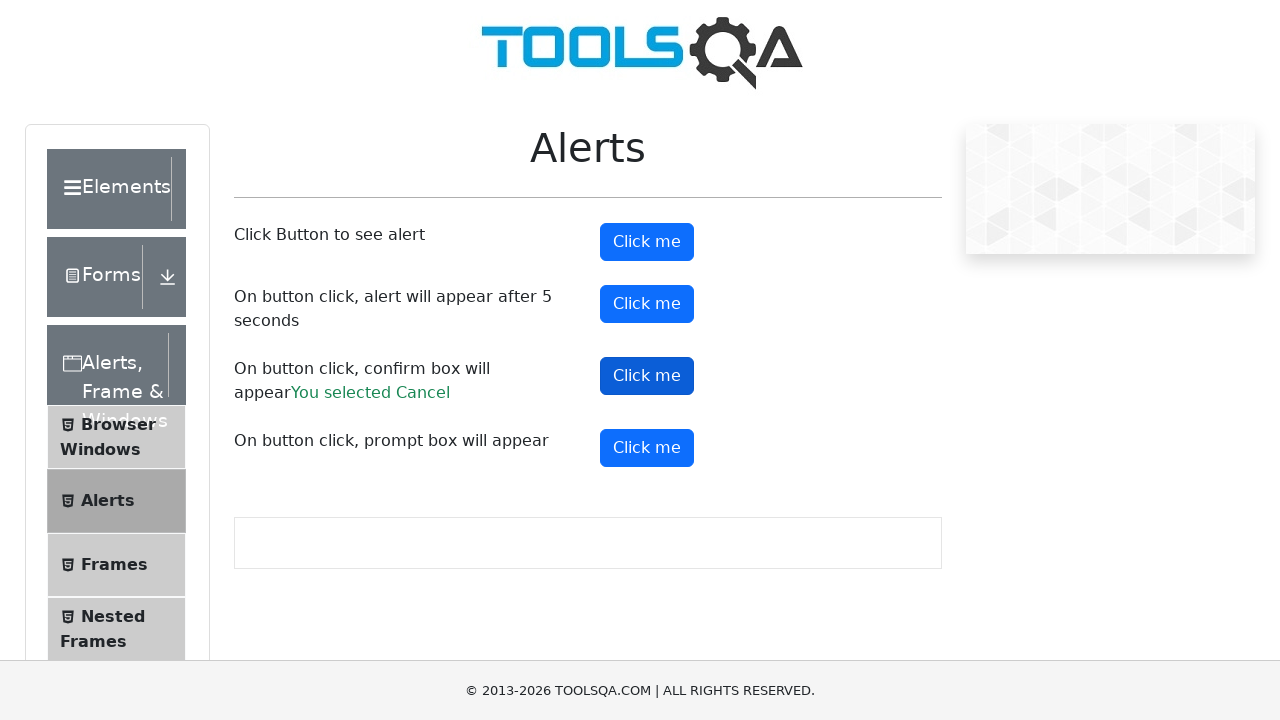

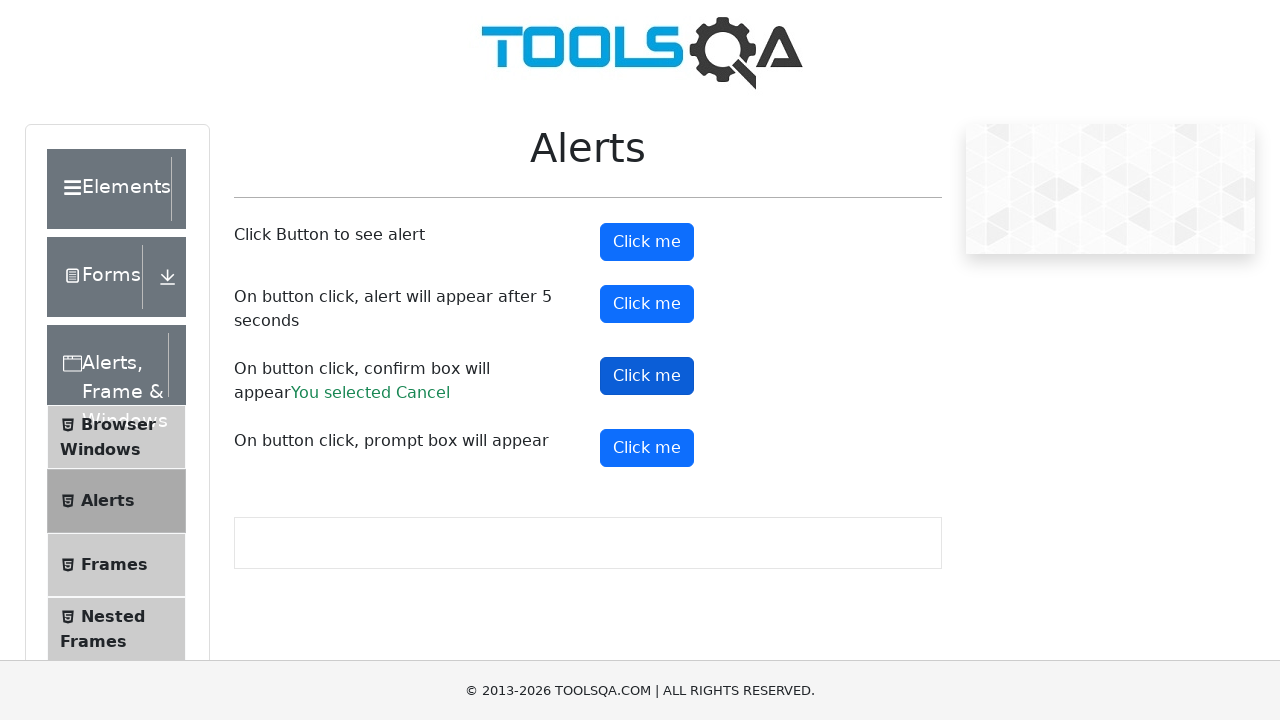